Tests navigation through HTTP status code pages by clicking on status code links (200, 301) and using browser back navigation between them.

Starting URL: https://the-internet.herokuapp.com/status_codes

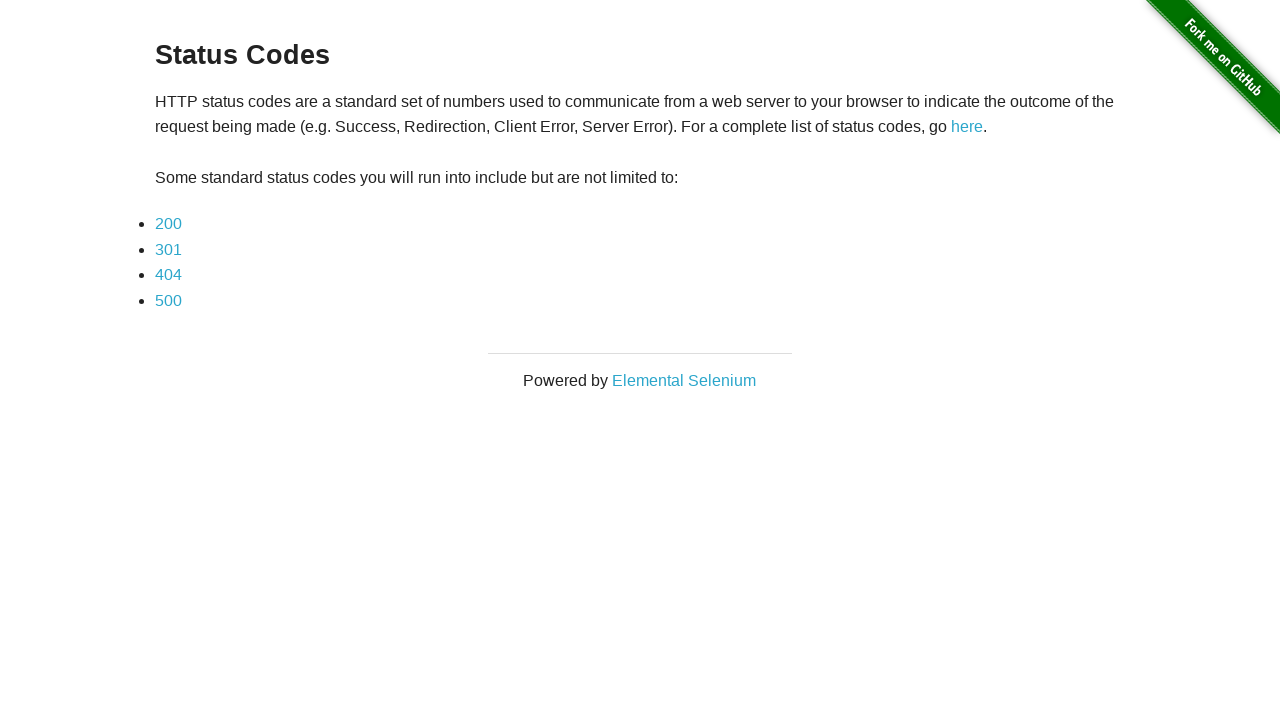

Clicked on 200 status code link at (168, 224) on [href="status_codes/200"]
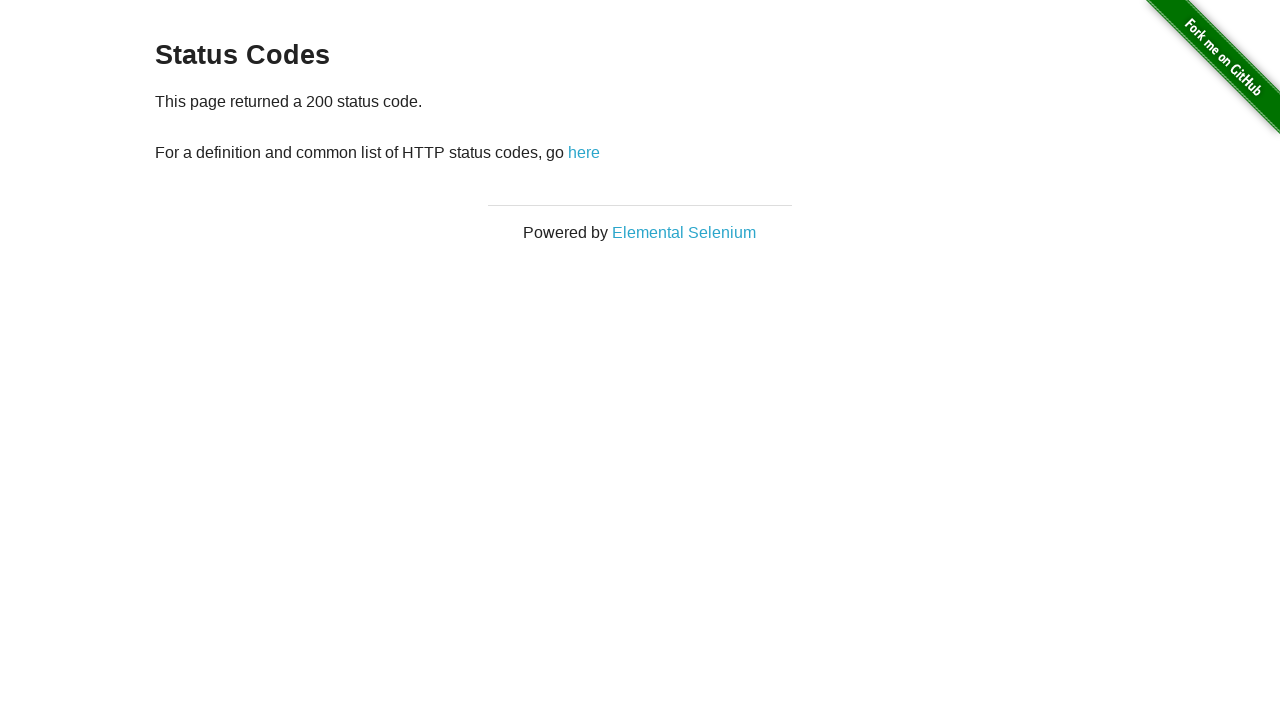

Waited for 200 status code page to load
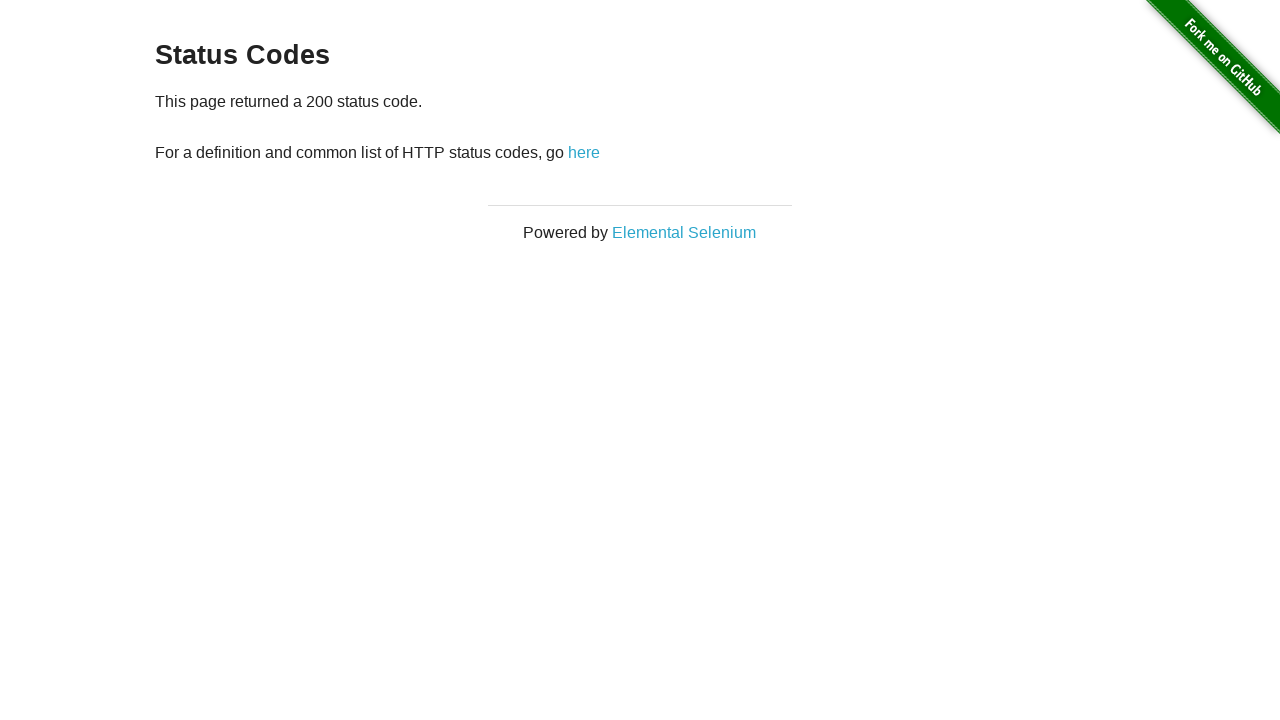

Navigated back from 200 status code page
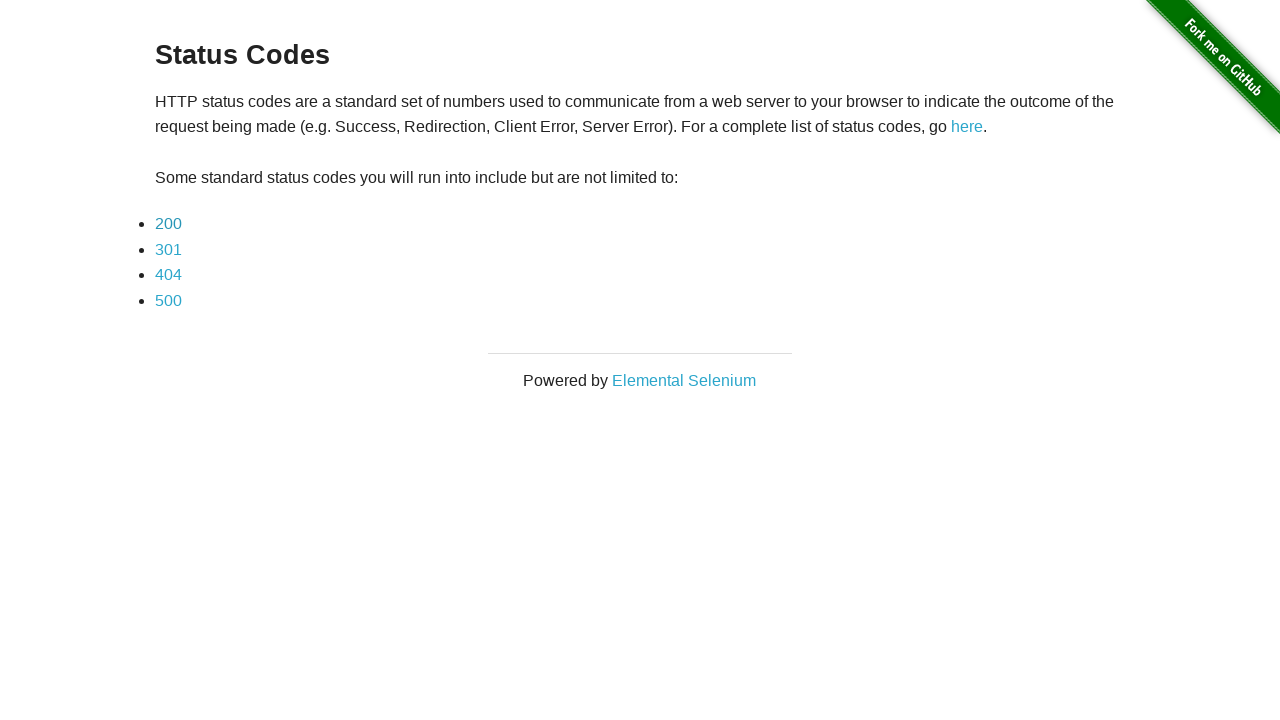

Waited for status codes page to load after back navigation
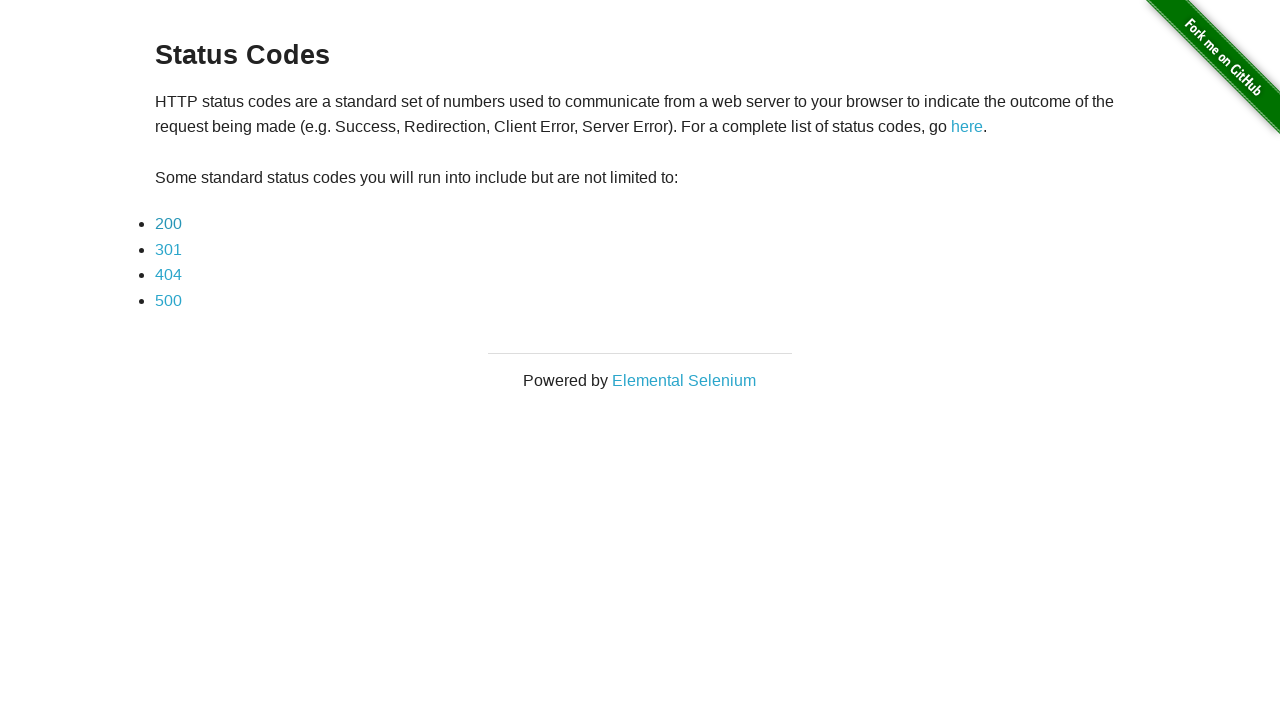

Clicked on 301 status code link at (168, 249) on [href="status_codes/301"]
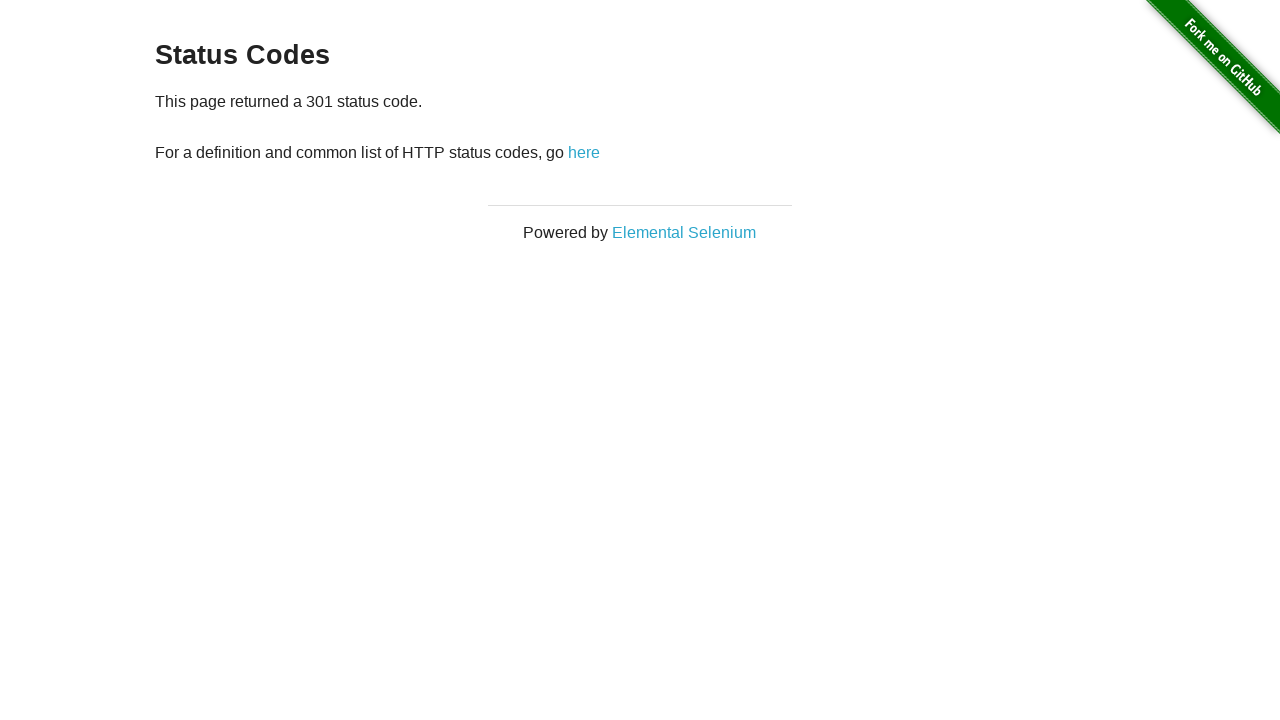

Waited for 301 status code page to load
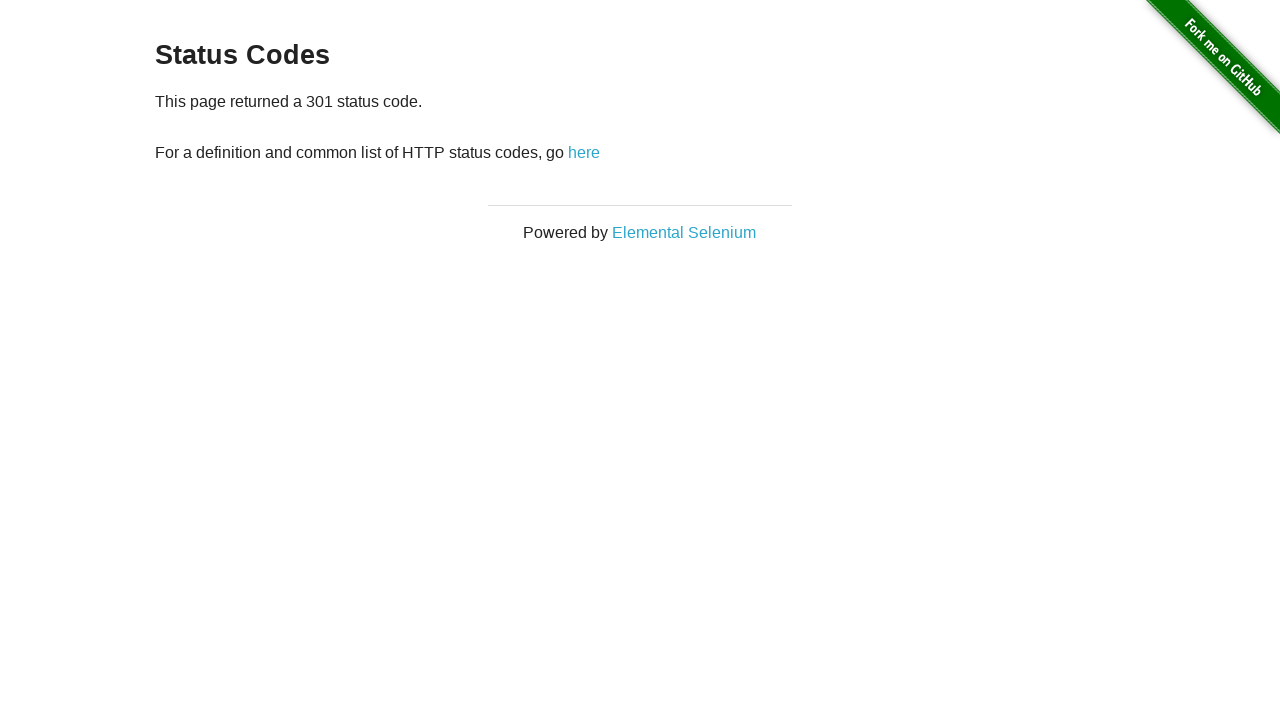

Navigated back from 301 status code page
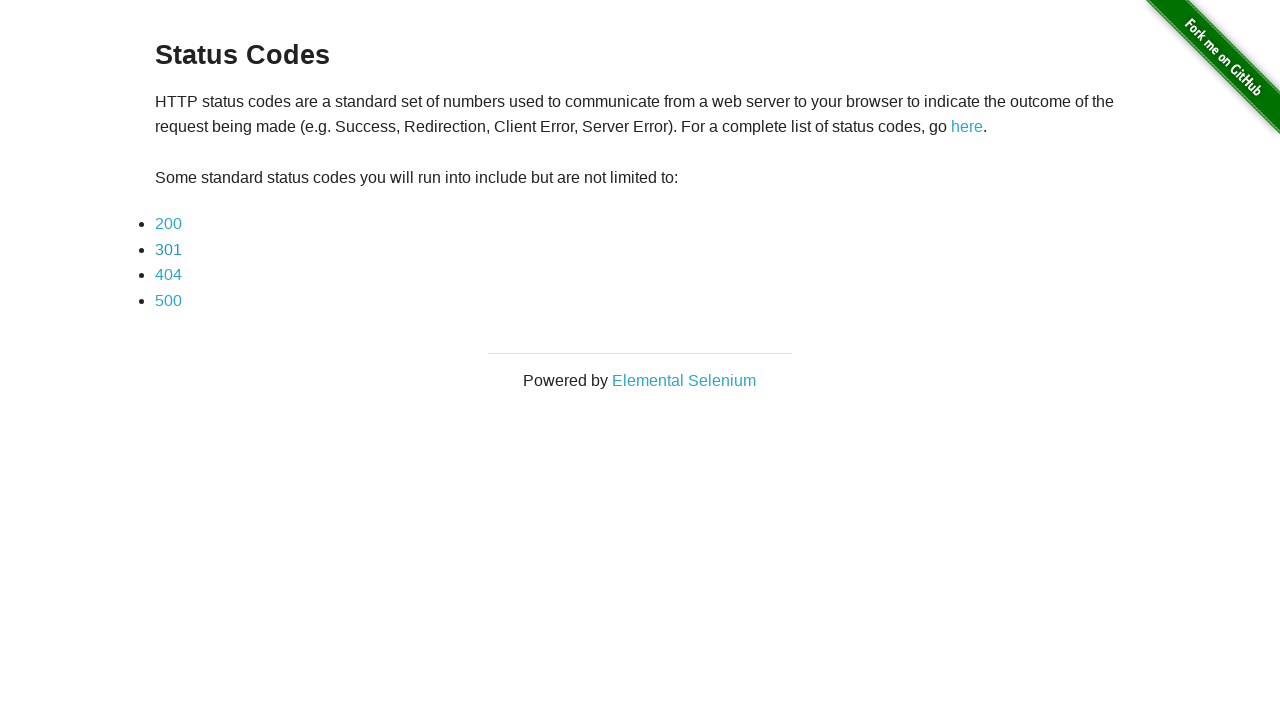

Waited for status codes page to load after final back navigation
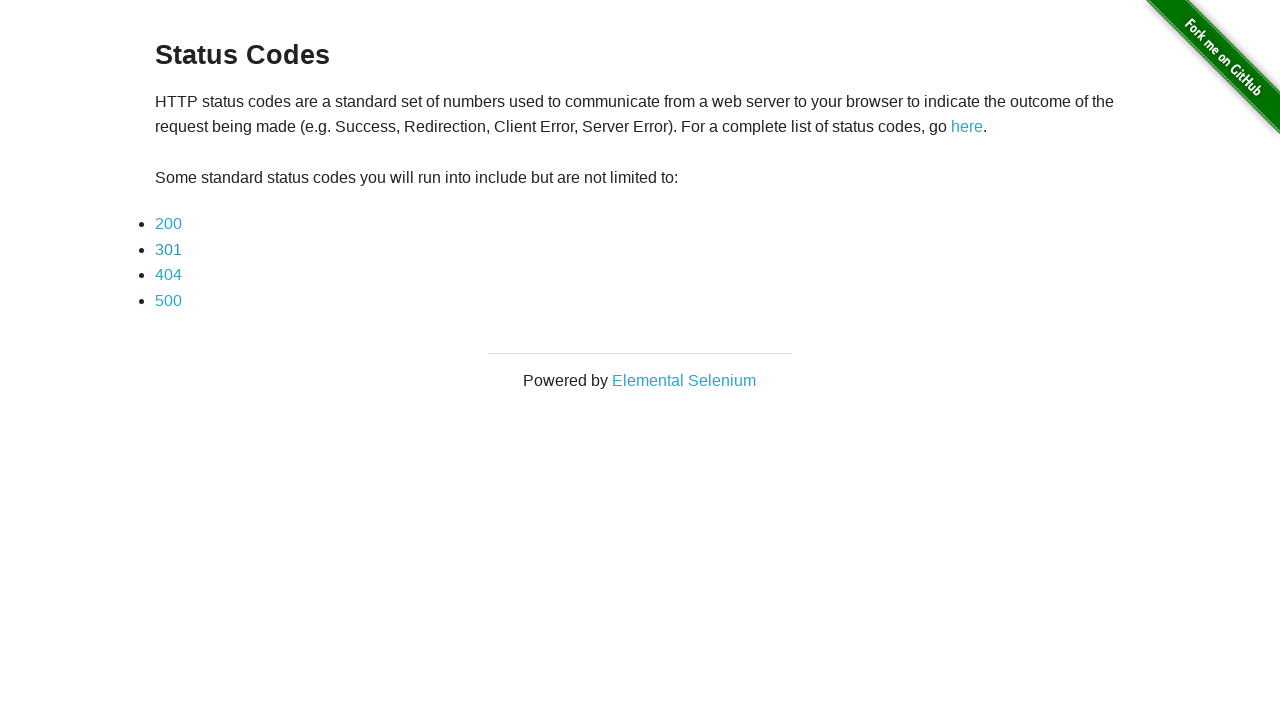

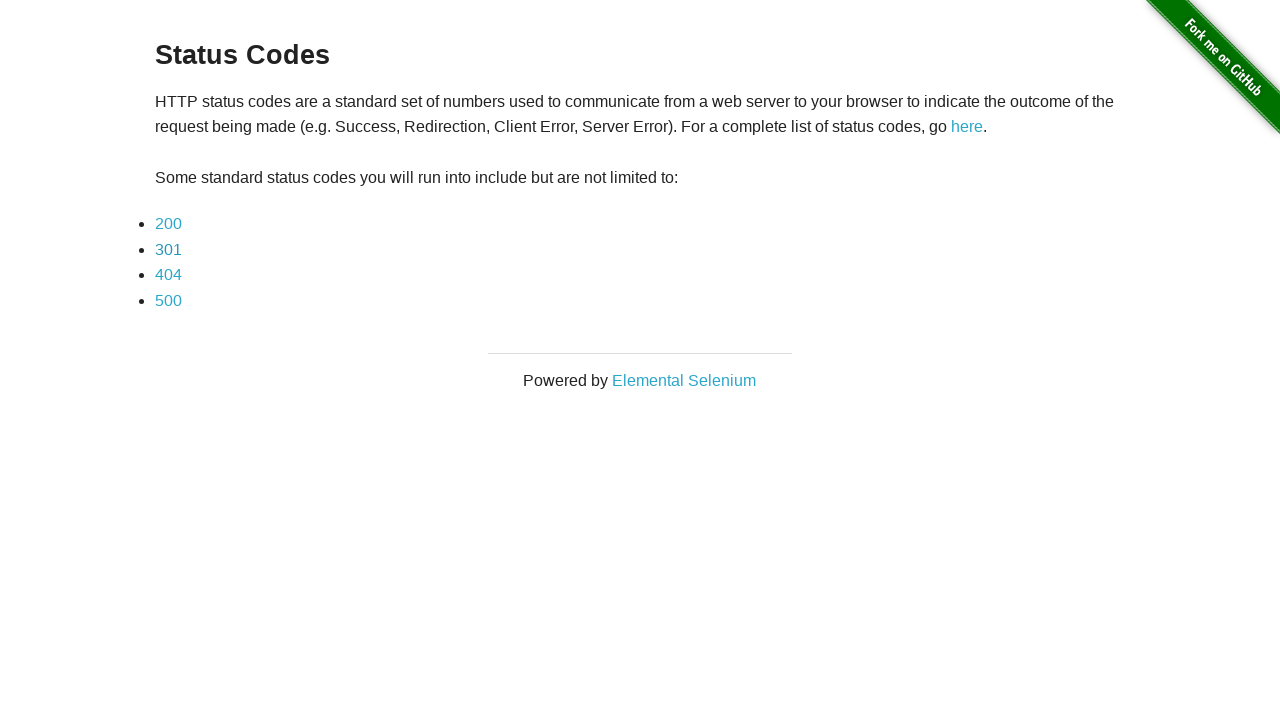